Tests dynamic element addition and removal by clicking "Add Element" button to create a "Delete" button, then clicking the "Delete" button to remove it

Starting URL: http://the-internet.herokuapp.com/add_remove_elements/

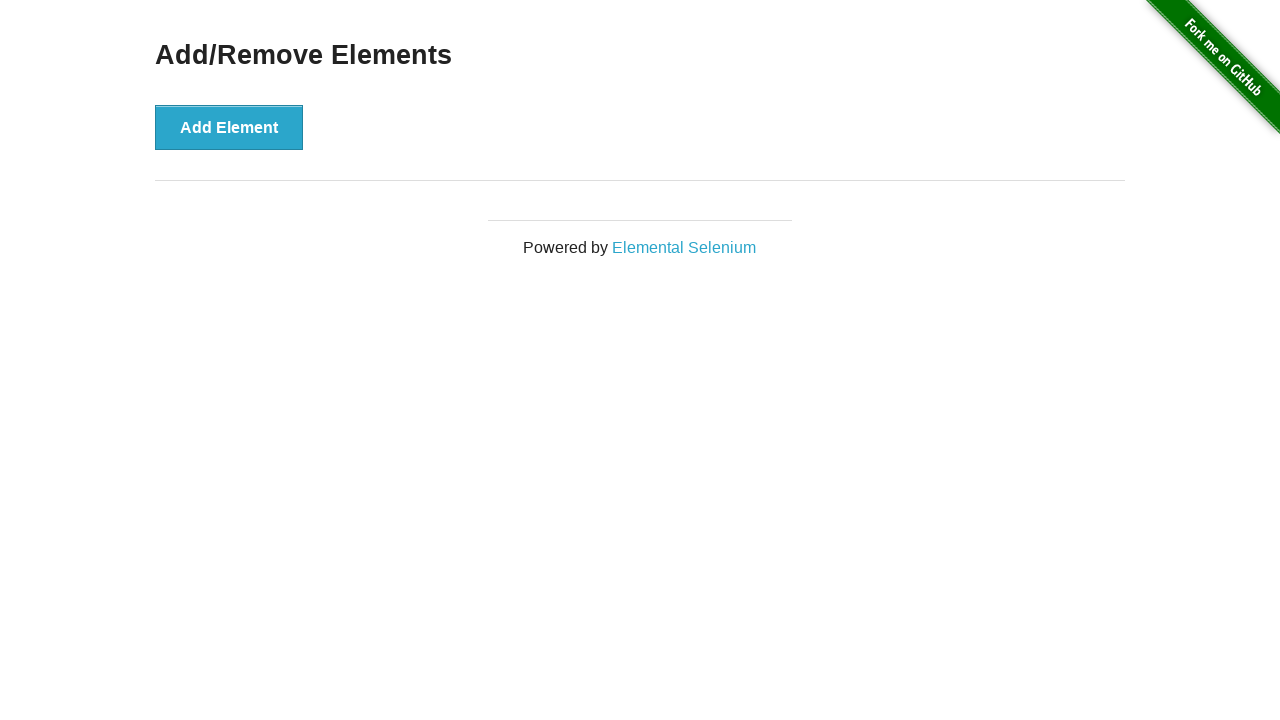

Navigated to Add/Remove Elements page
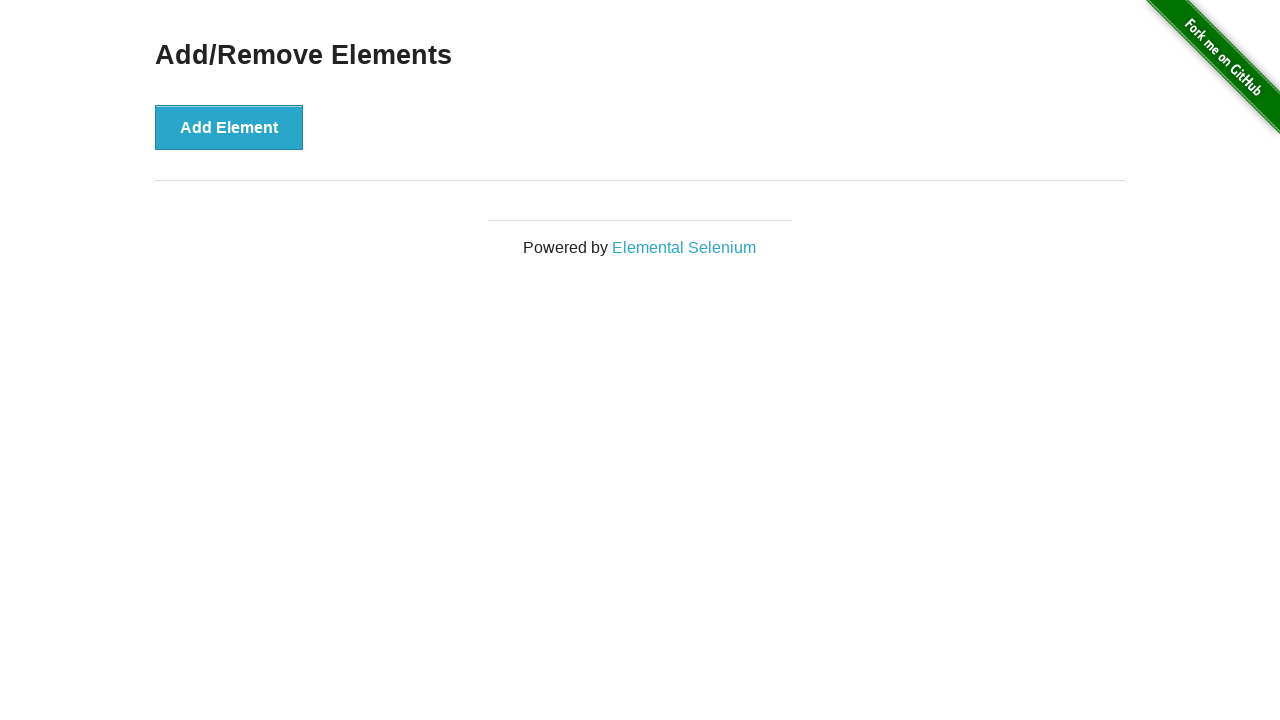

Clicked 'Add Element' button to create a Delete button at (229, 127) on xpath=//button[@onclick='addElement()']
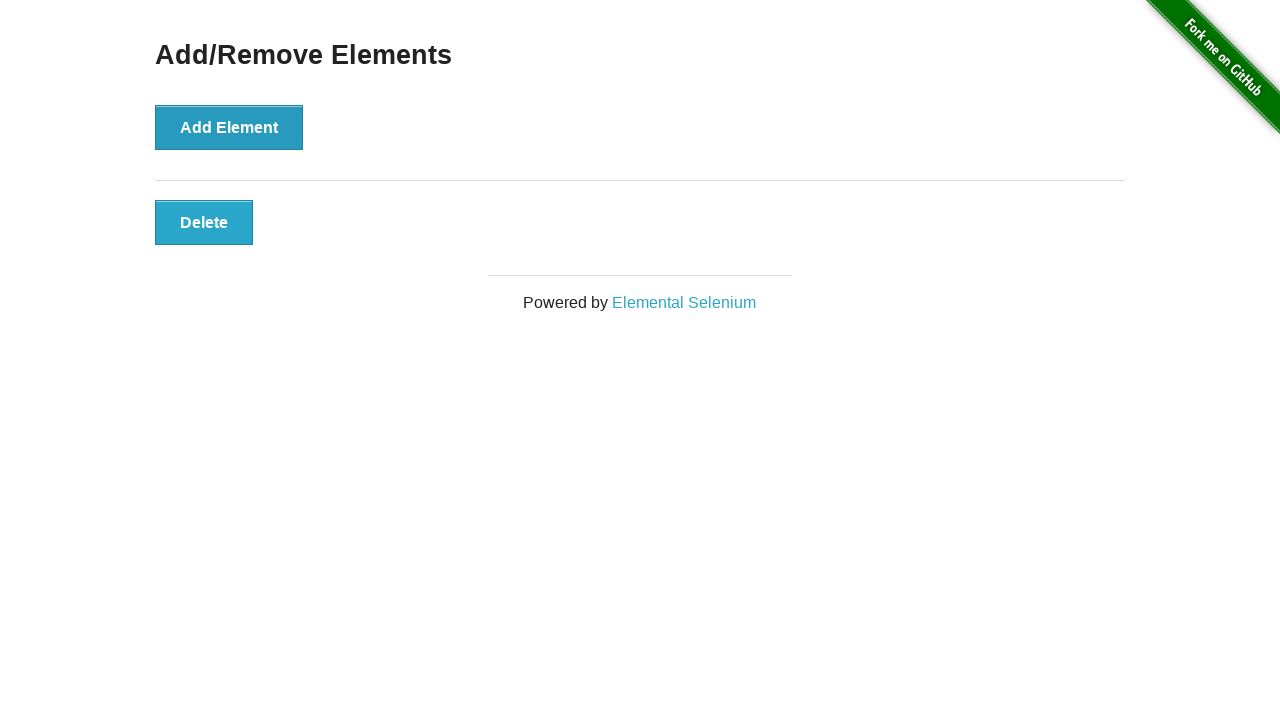

Waited for Delete button to appear
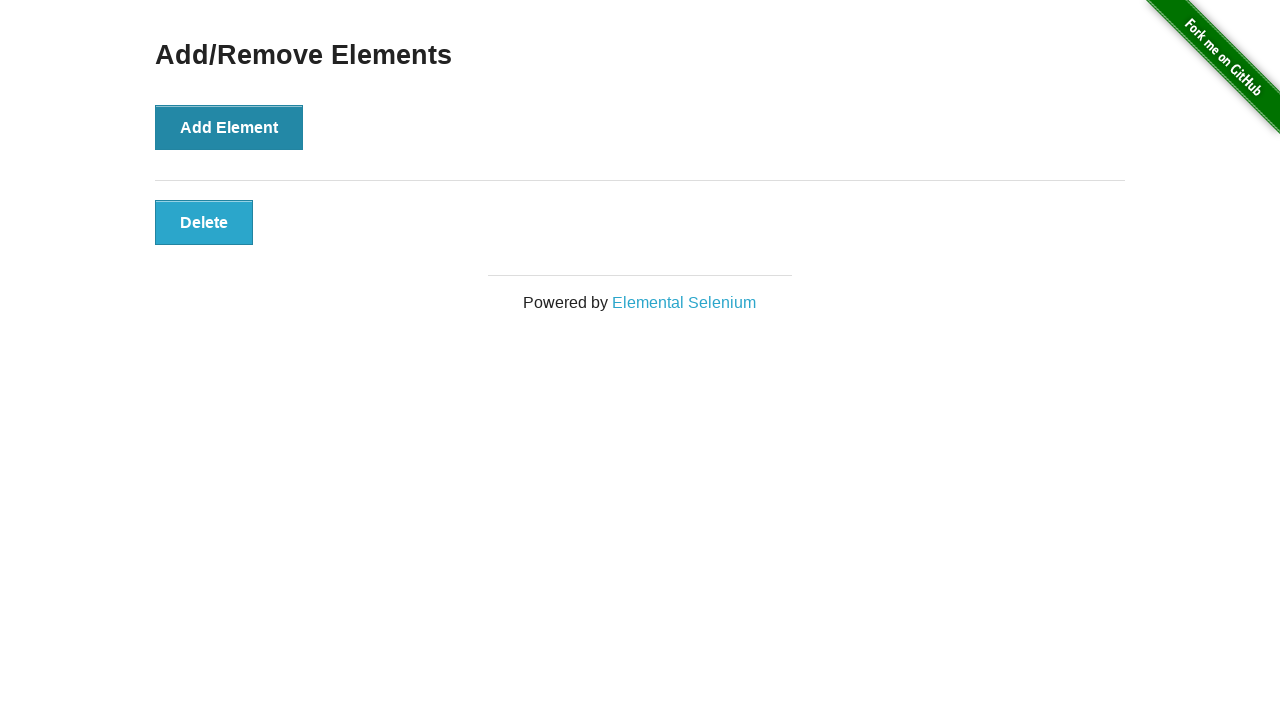

Verified Delete button is visible
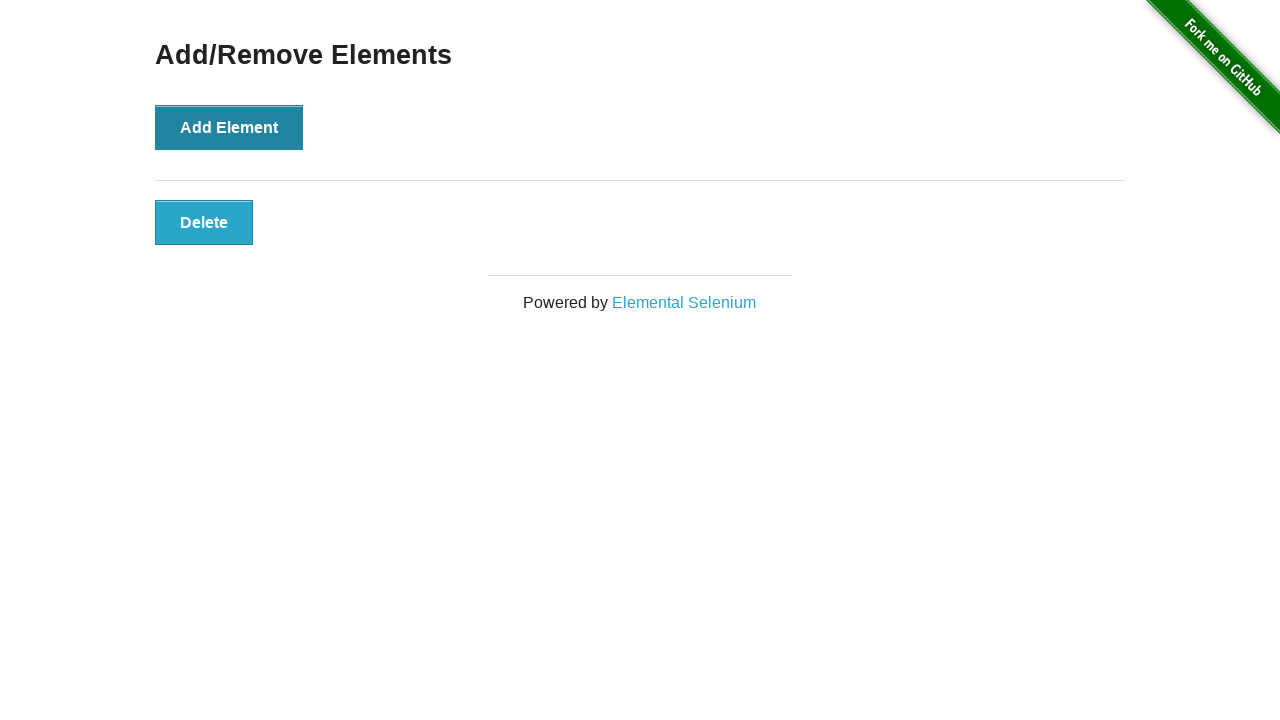

Clicked Delete button to remove the dynamically added element at (204, 222) on xpath=//button[@onclick='deleteElement()']
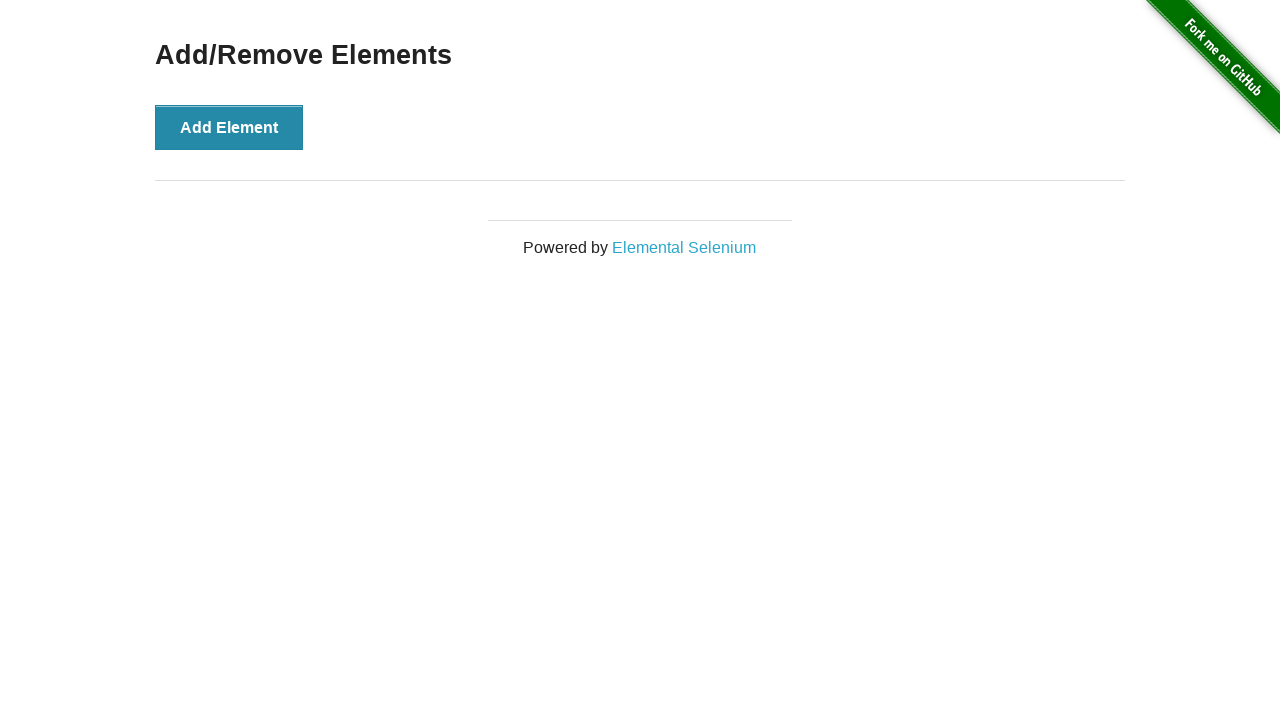

Verified Delete button is no longer present in the DOM
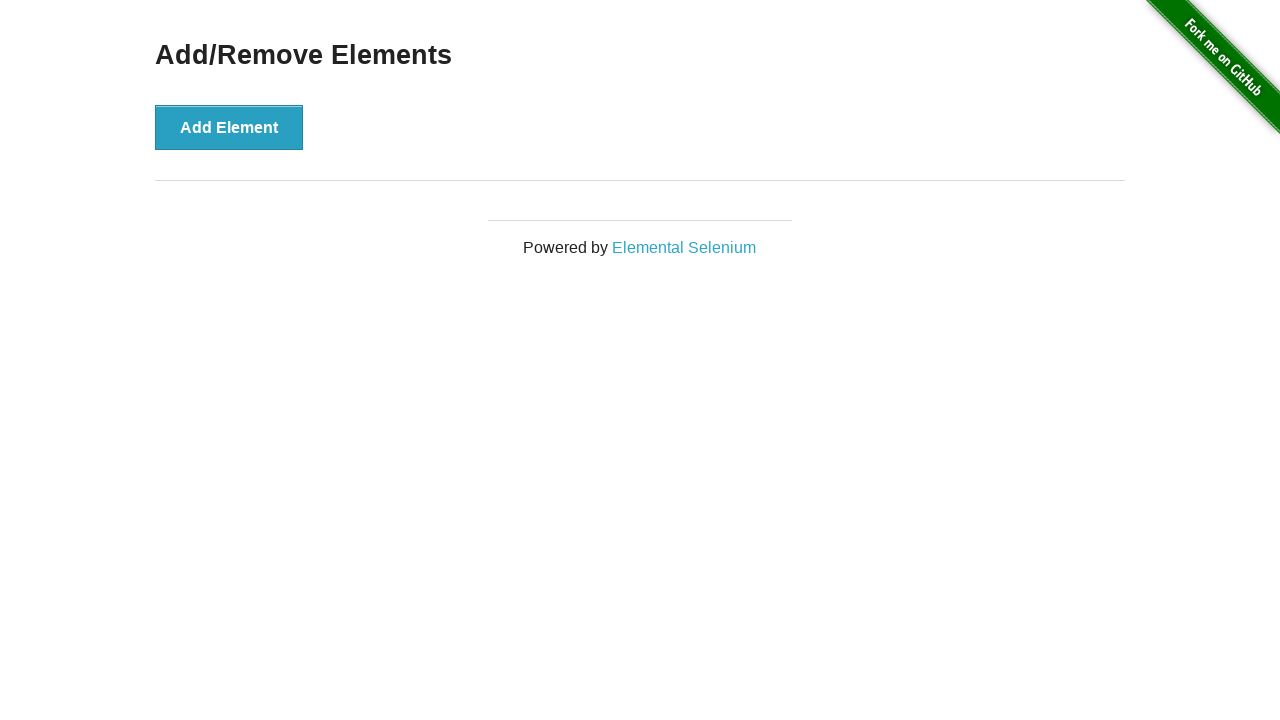

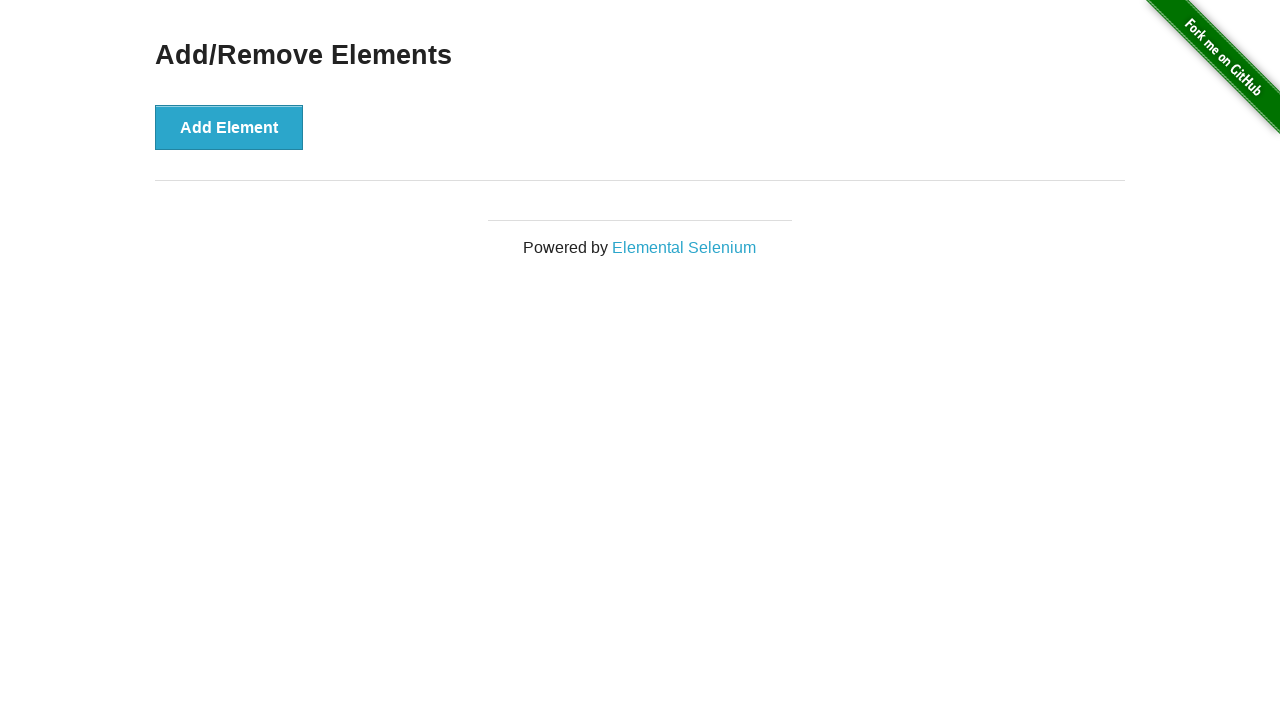